Tests the radio button functionality on DemoQA by clicking on the Radio Button menu item and selecting the "Yes" radio button, then verifying it's selected.

Starting URL: https://demoqa.com/elements

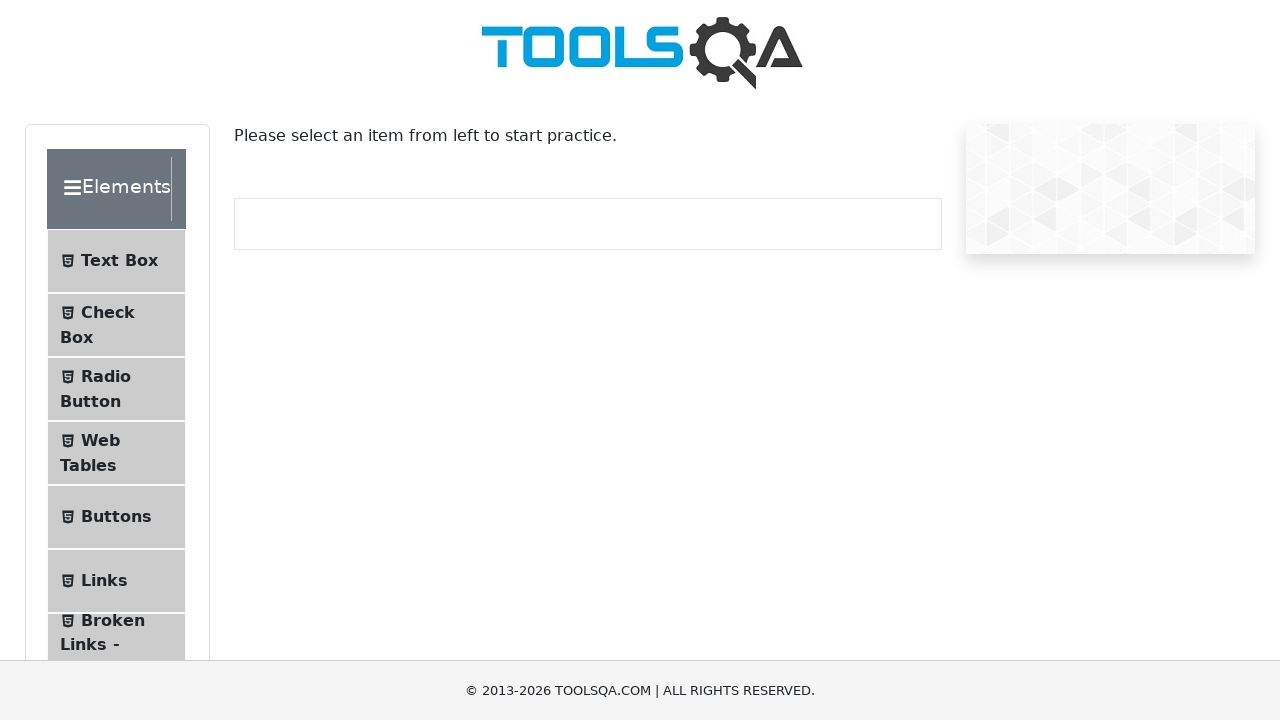

Clicked on Radio Button menu item at (116, 389) on xpath=//*[@id='item-2']
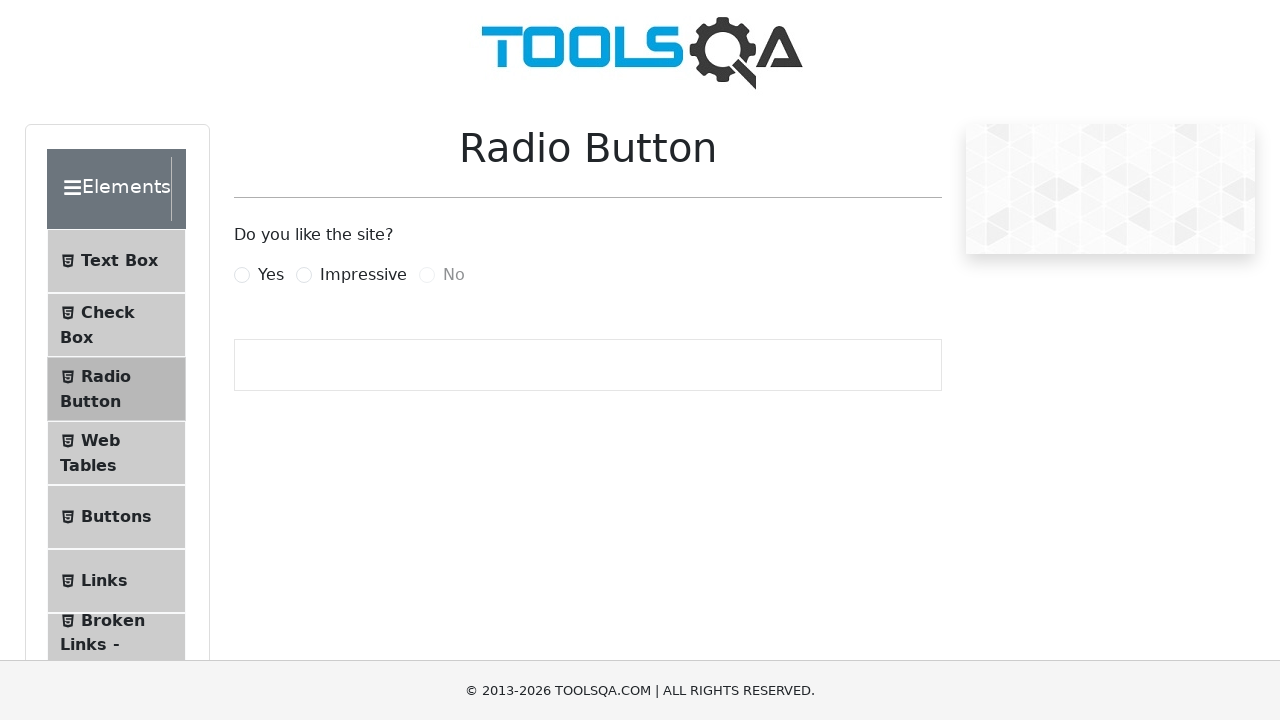

Radio button options loaded
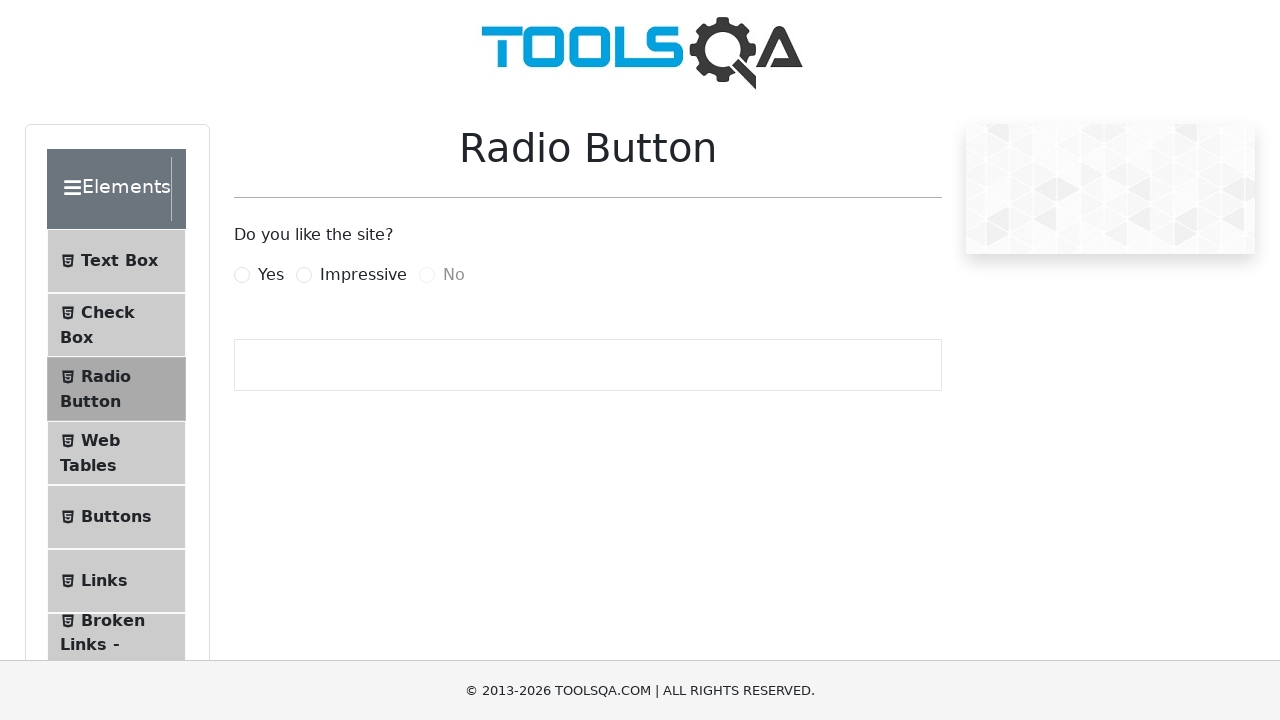

Scrolled 'Yes' radio button into view
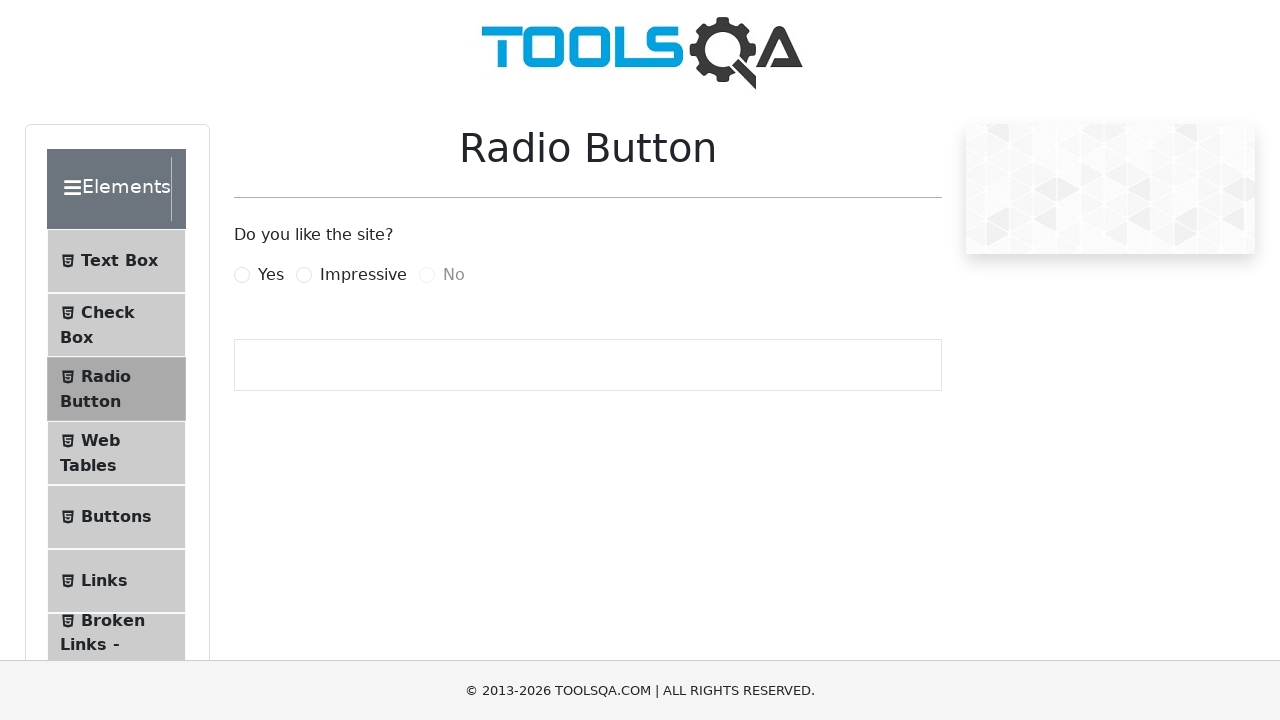

Clicked on the 'Yes' radio button at (271, 275) on xpath=//label[text()='Yes']
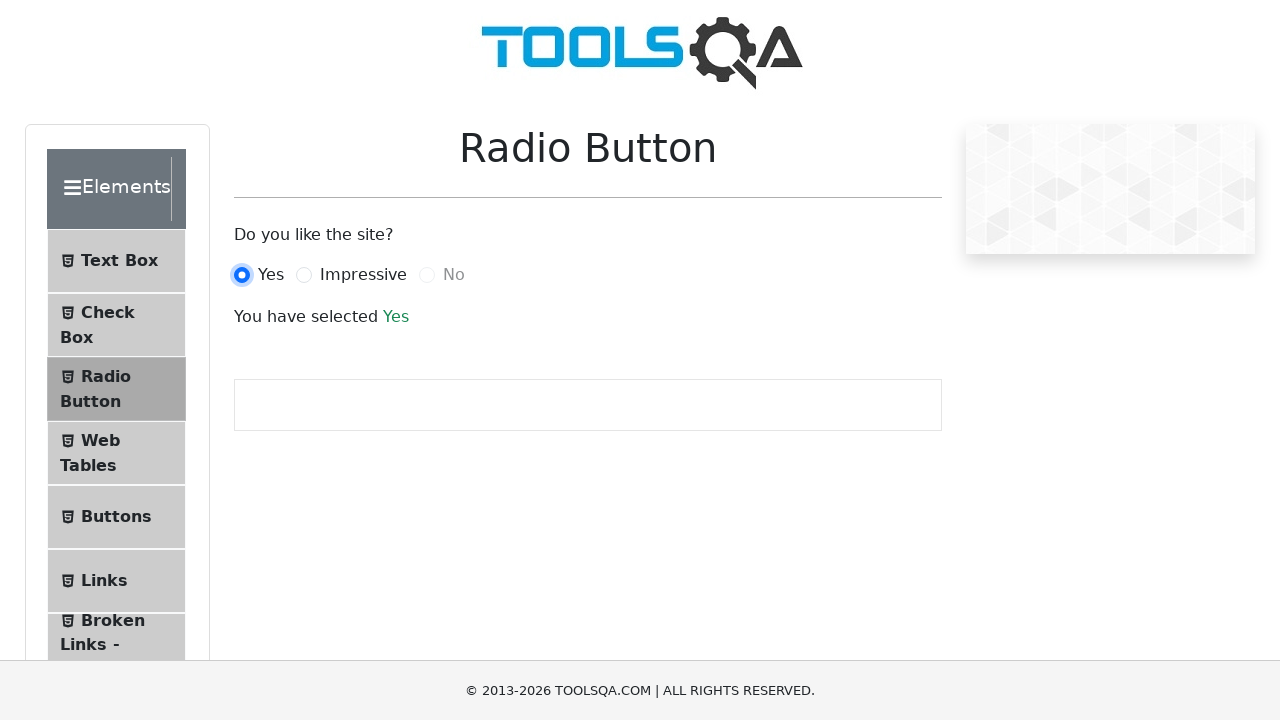

Verified that 'Yes' radio button is selected
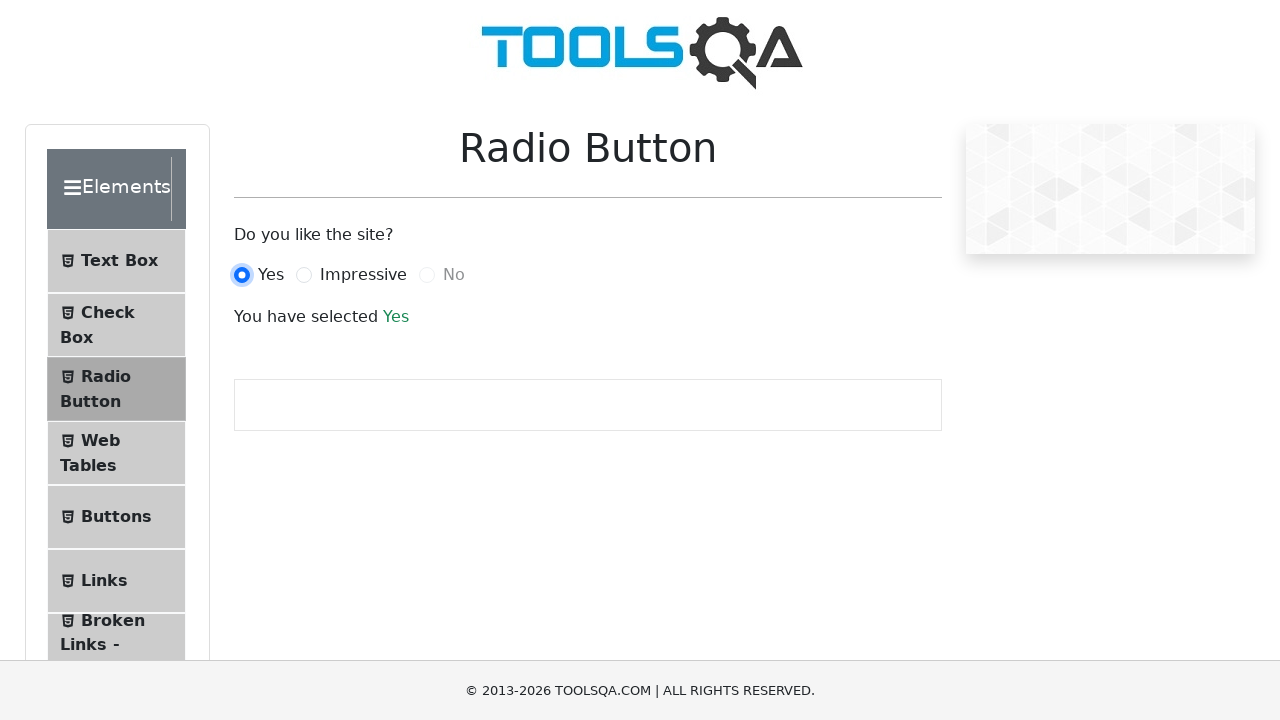

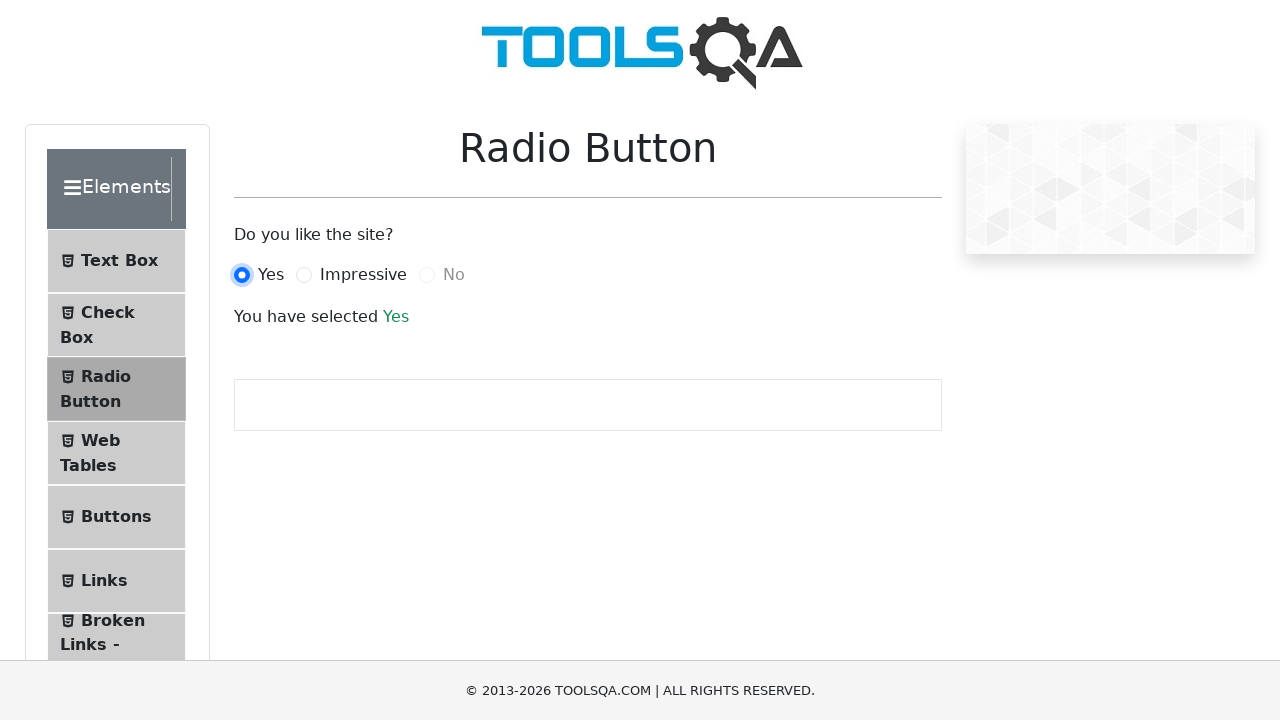